Tests checkbox functionality by checking and unchecking the Sunday option

Starting URL: https://testautomationpractice.blogspot.com/

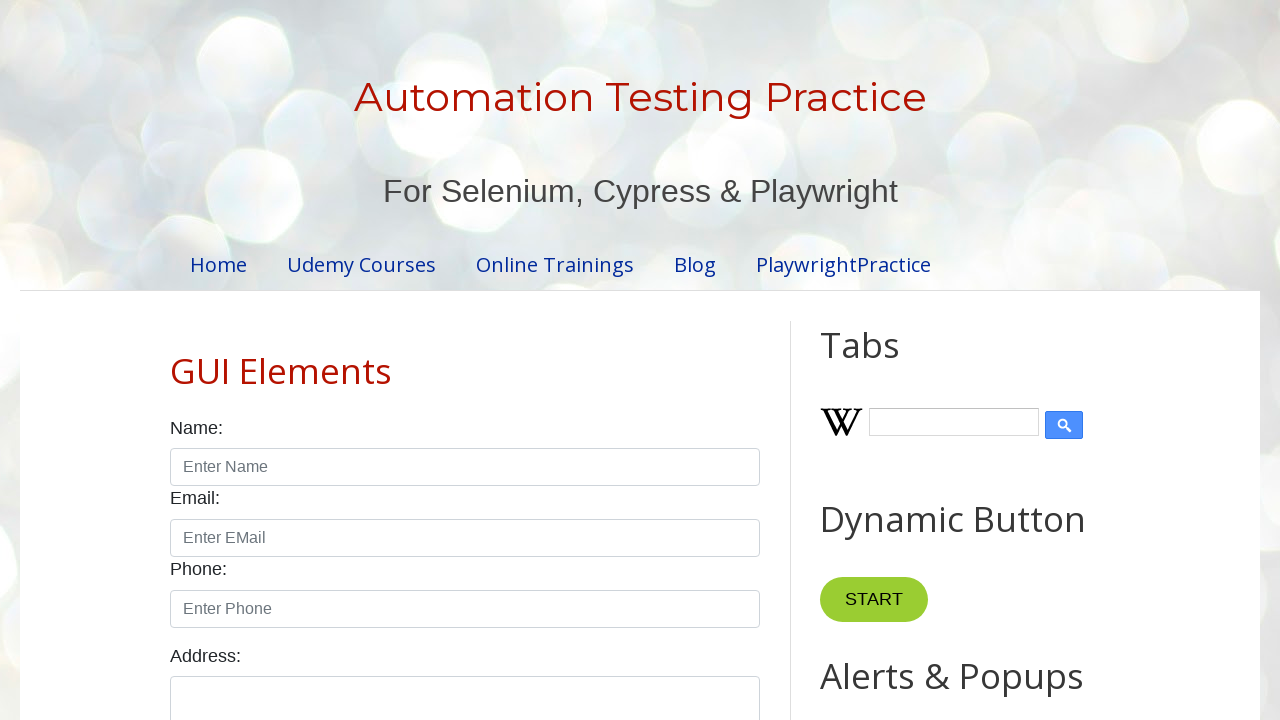

Checked the Sunday checkbox at (176, 360) on #sunday
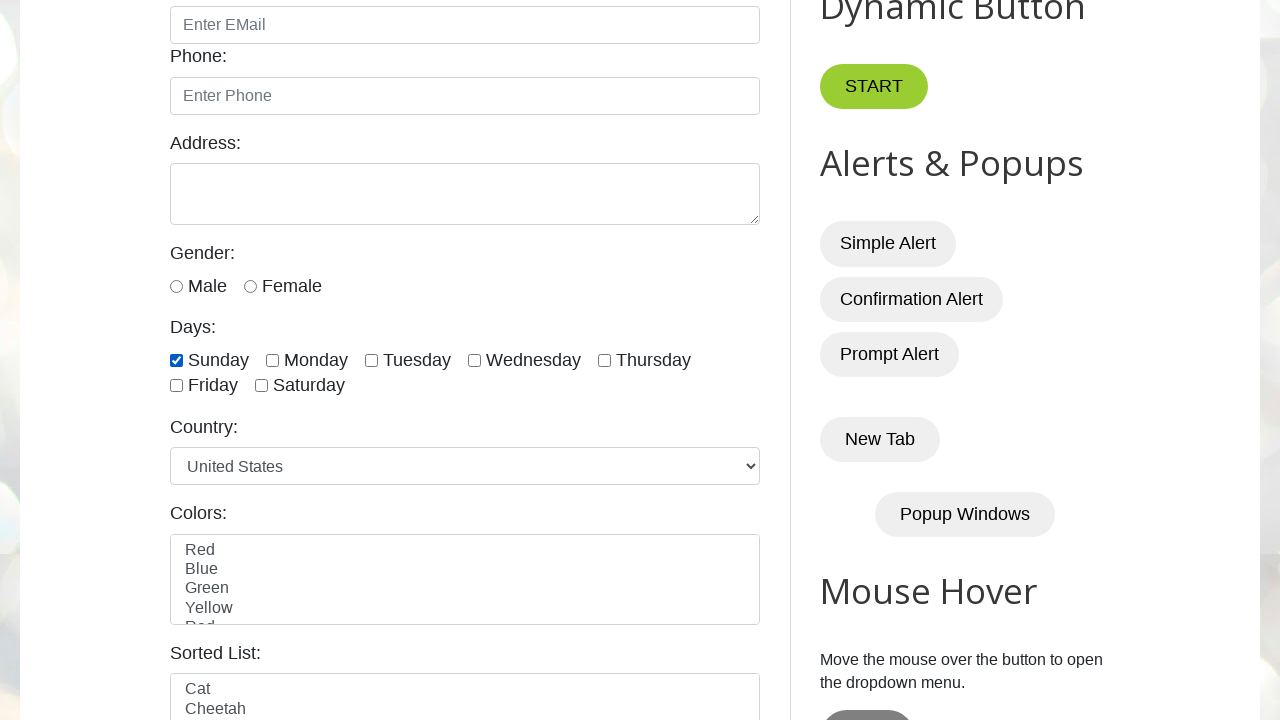

Unchecked the Sunday checkbox at (176, 360) on #sunday
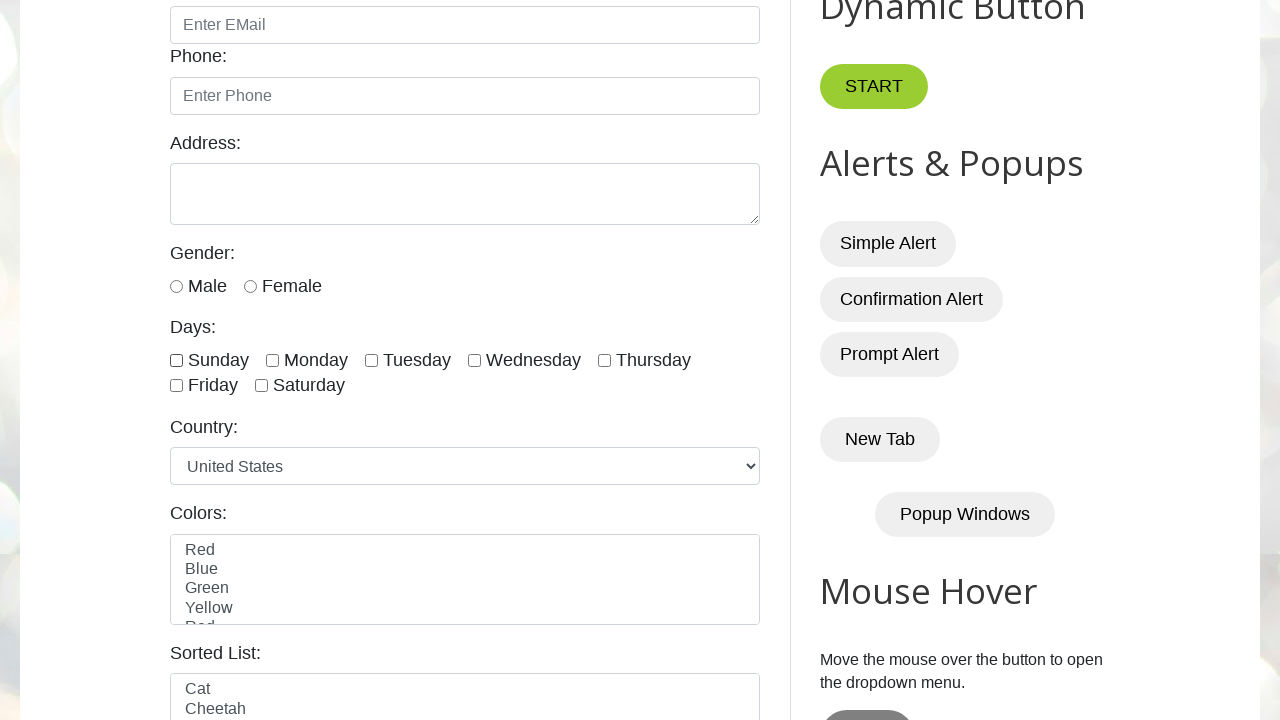

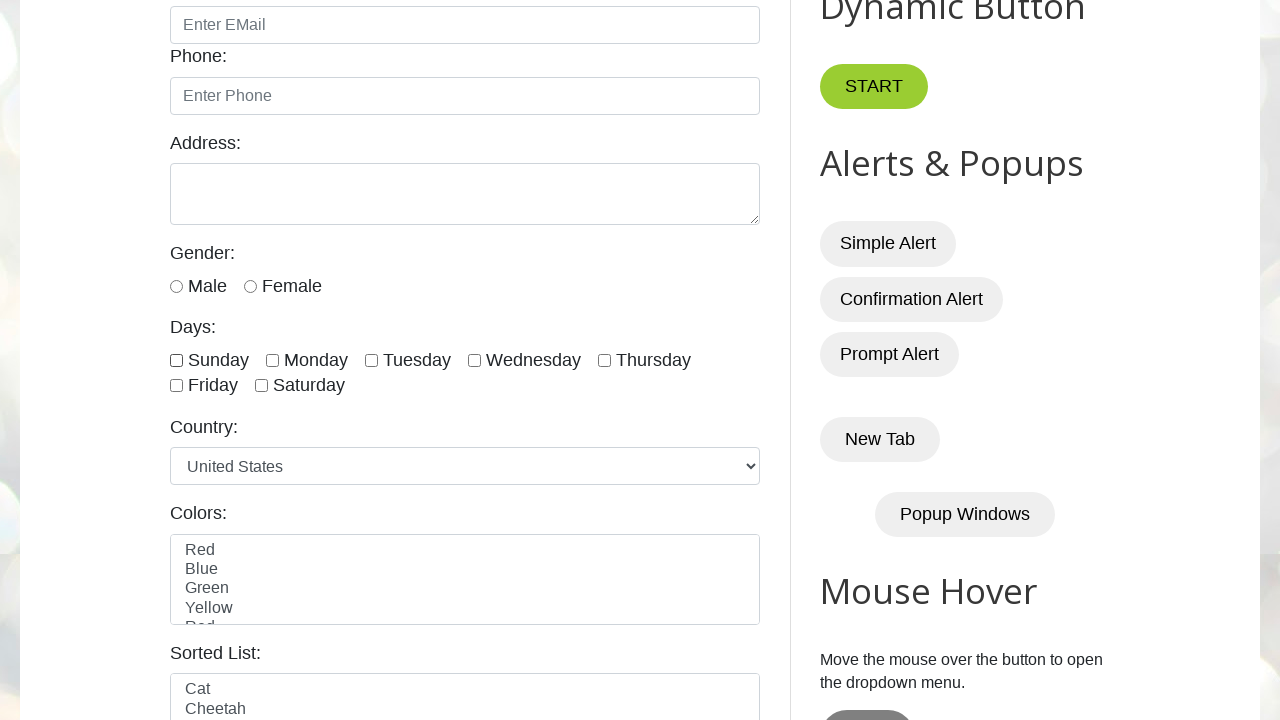